Tests dynamic loading with a 10-second wait, clicks the start button and verifies the "Hello World!" text appears

Starting URL: https://automationfc.github.io/dynamic-loading/

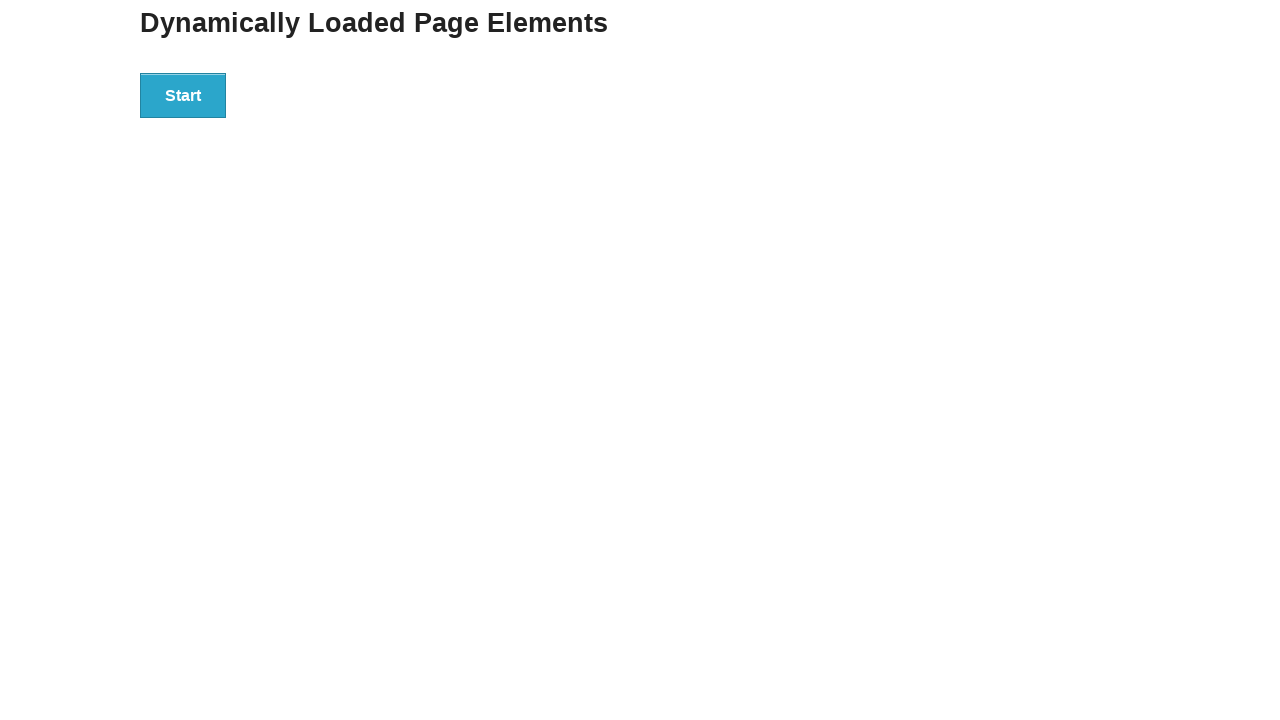

Navigated to dynamic loading test page
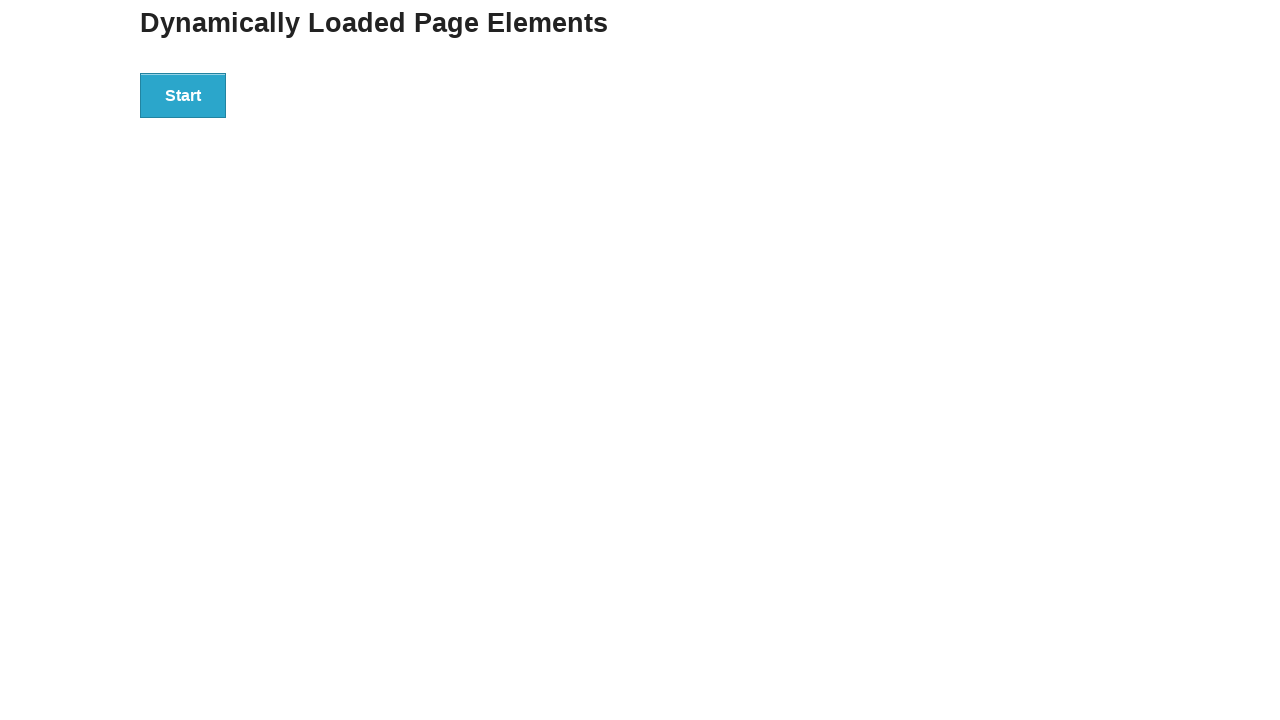

Clicked the start button to trigger dynamic loading at (183, 95) on div#start>button
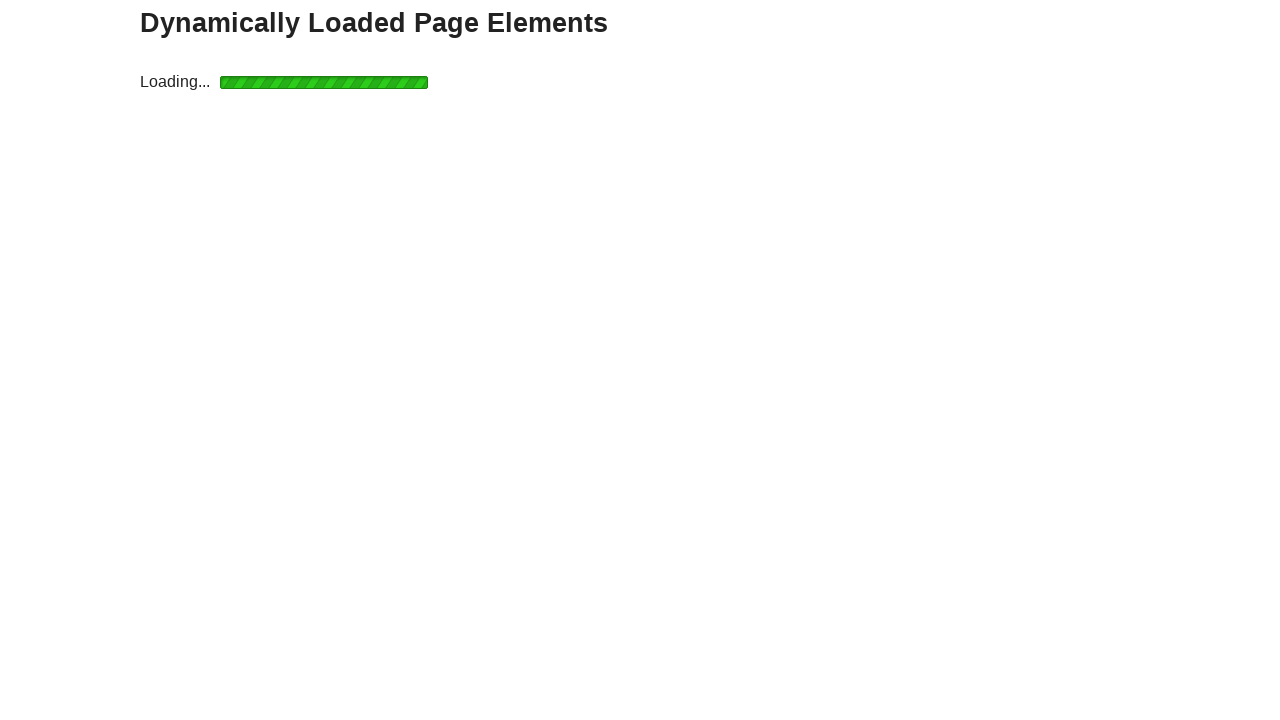

Waited 10 seconds for dynamic content to load
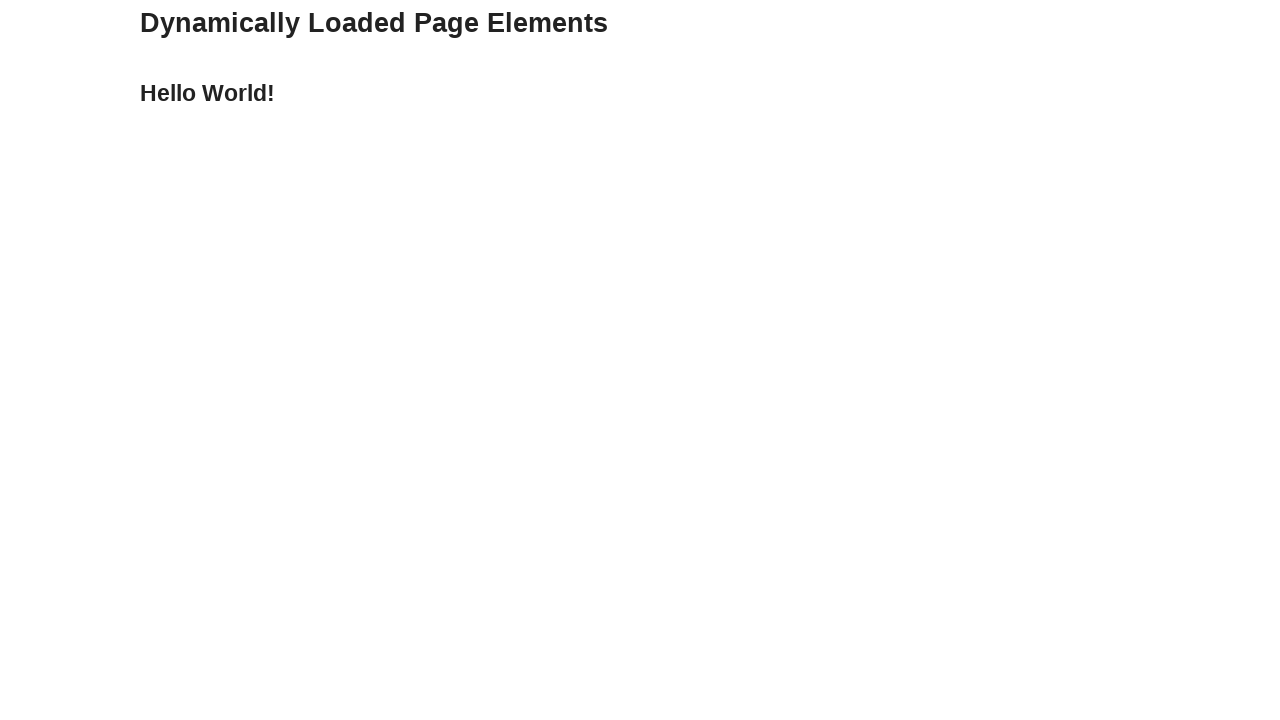

Verified 'Hello World!' text appeared after loading
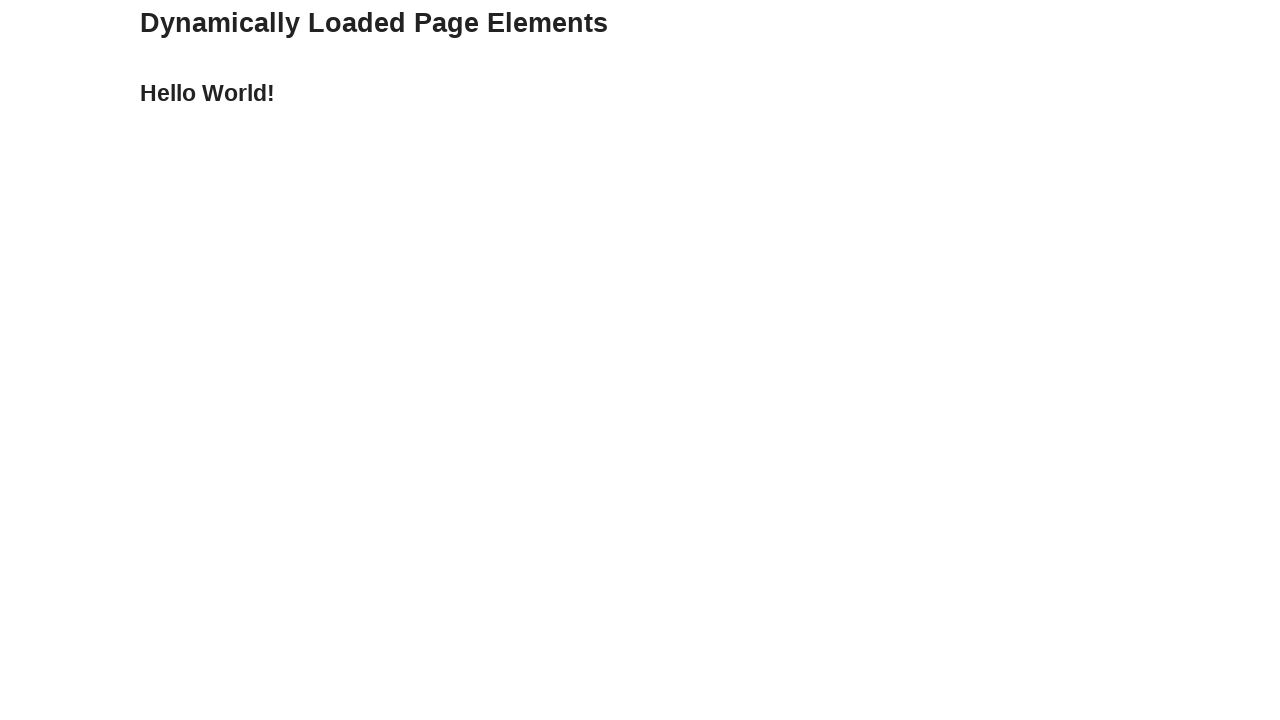

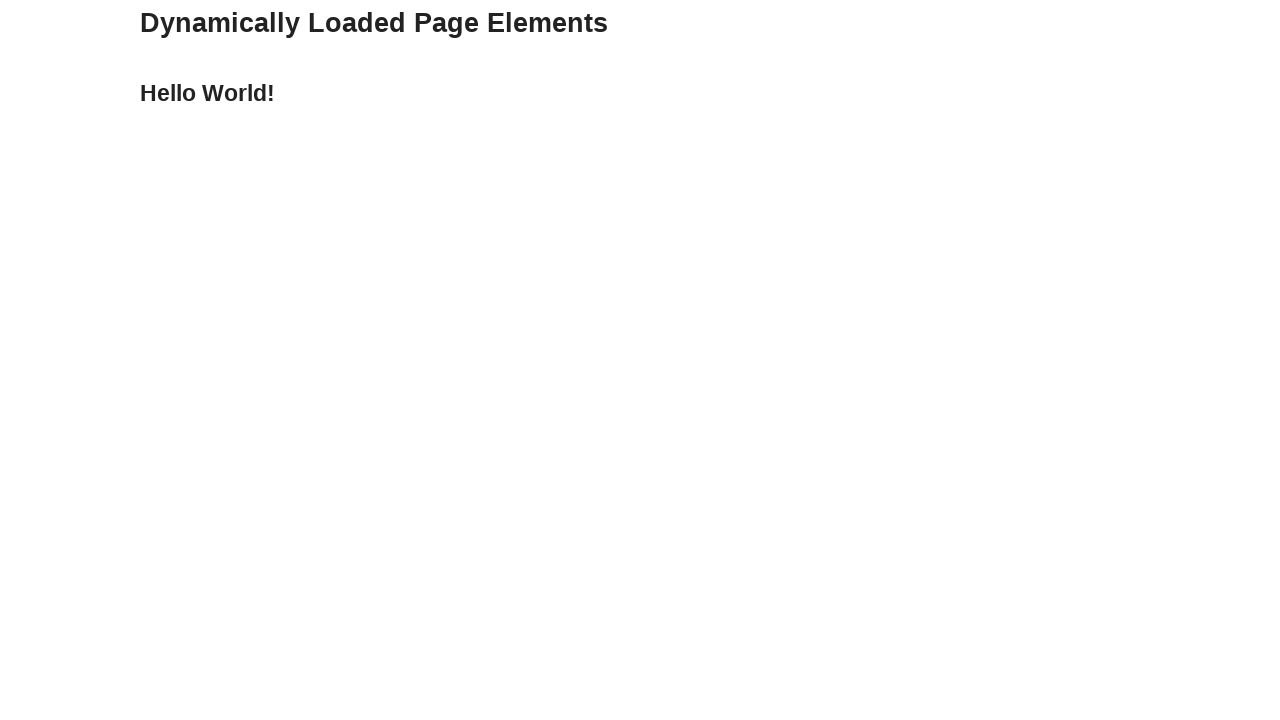